Tests file upload functionality by injecting a file path into the upload form and submitting it, then verifying the uploaded filename is displayed correctly.

Starting URL: http://the-internet.herokuapp.com/upload

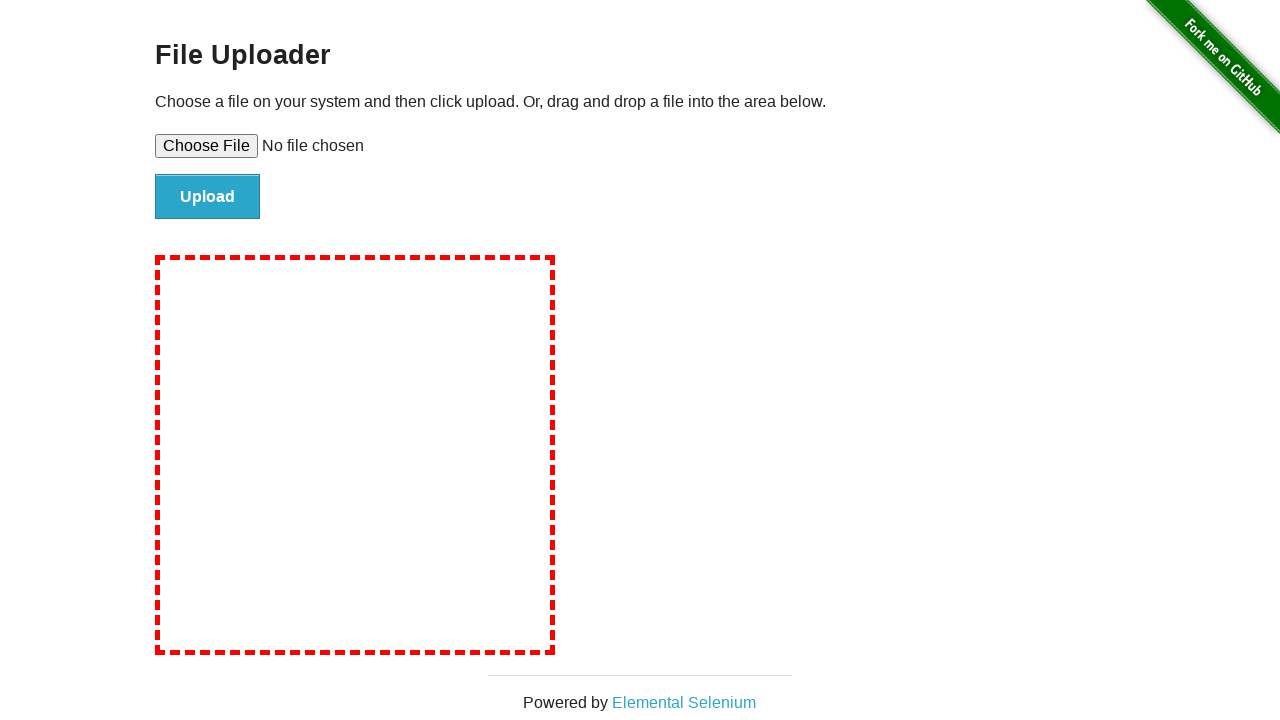

Created test file at /tmp/TestUploadFile.txt with test content
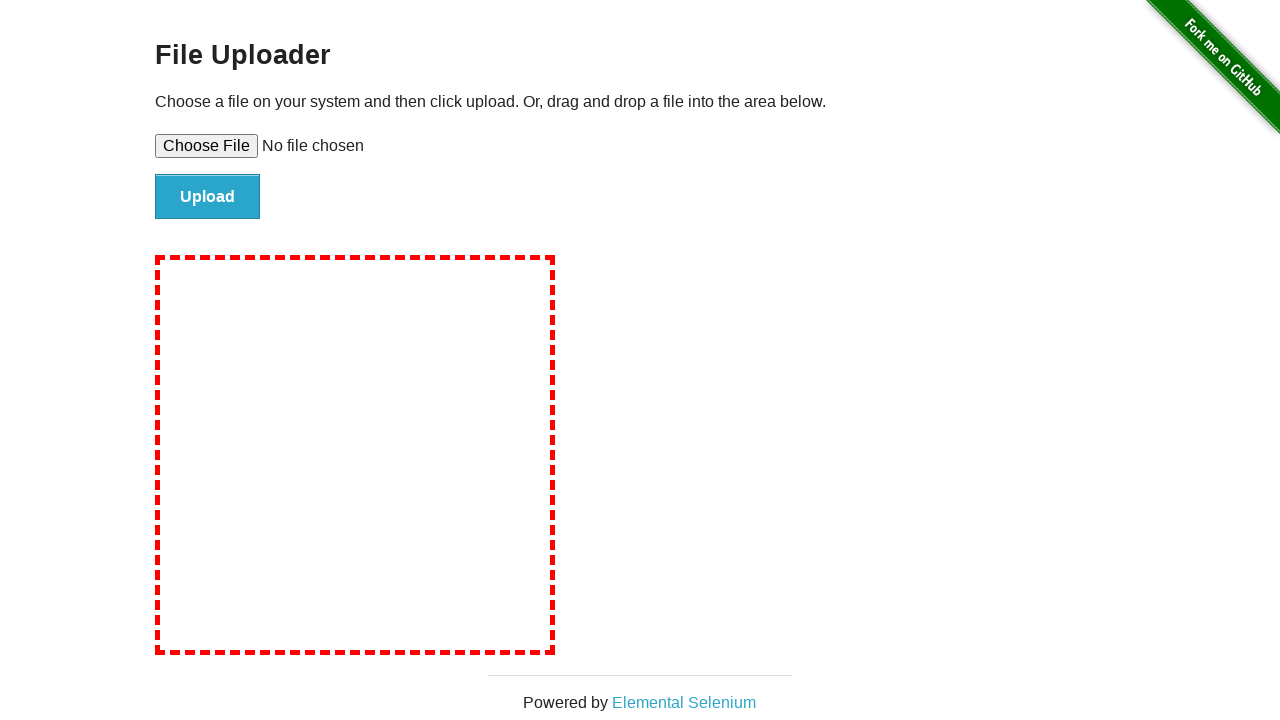

Set input file to upload TestUploadFile.txt
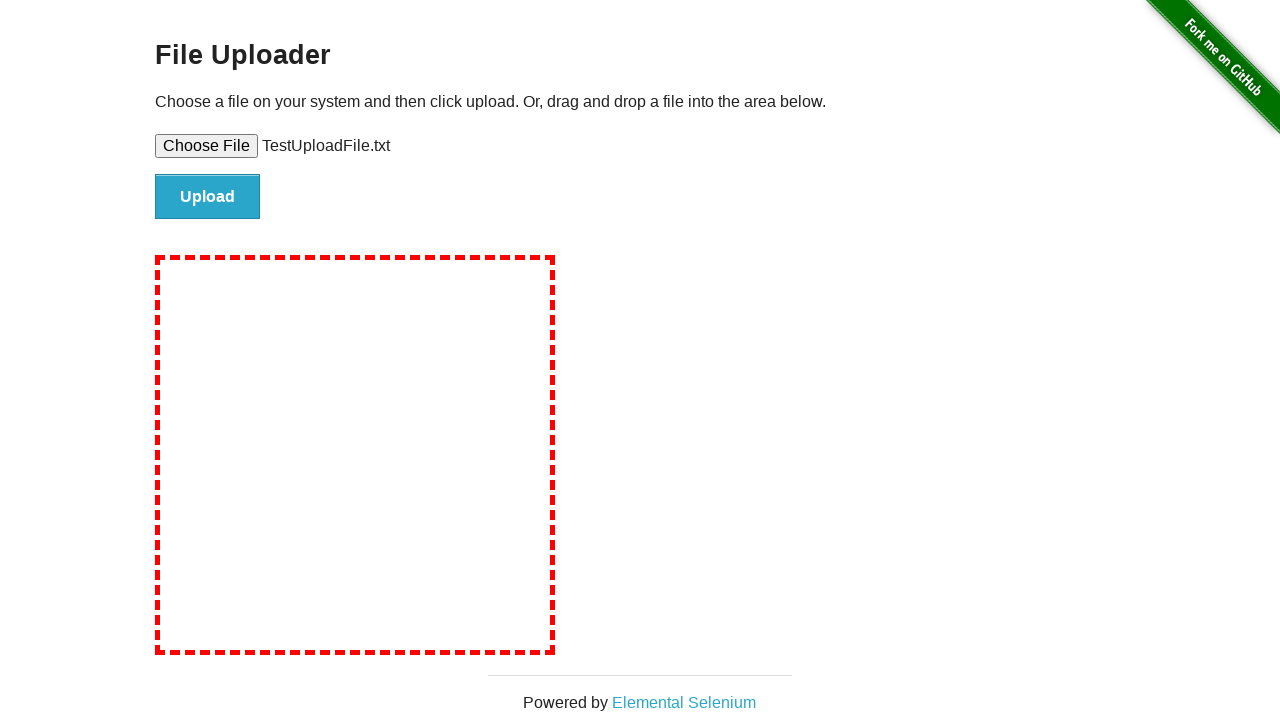

Clicked file submit button at (208, 197) on #file-submit
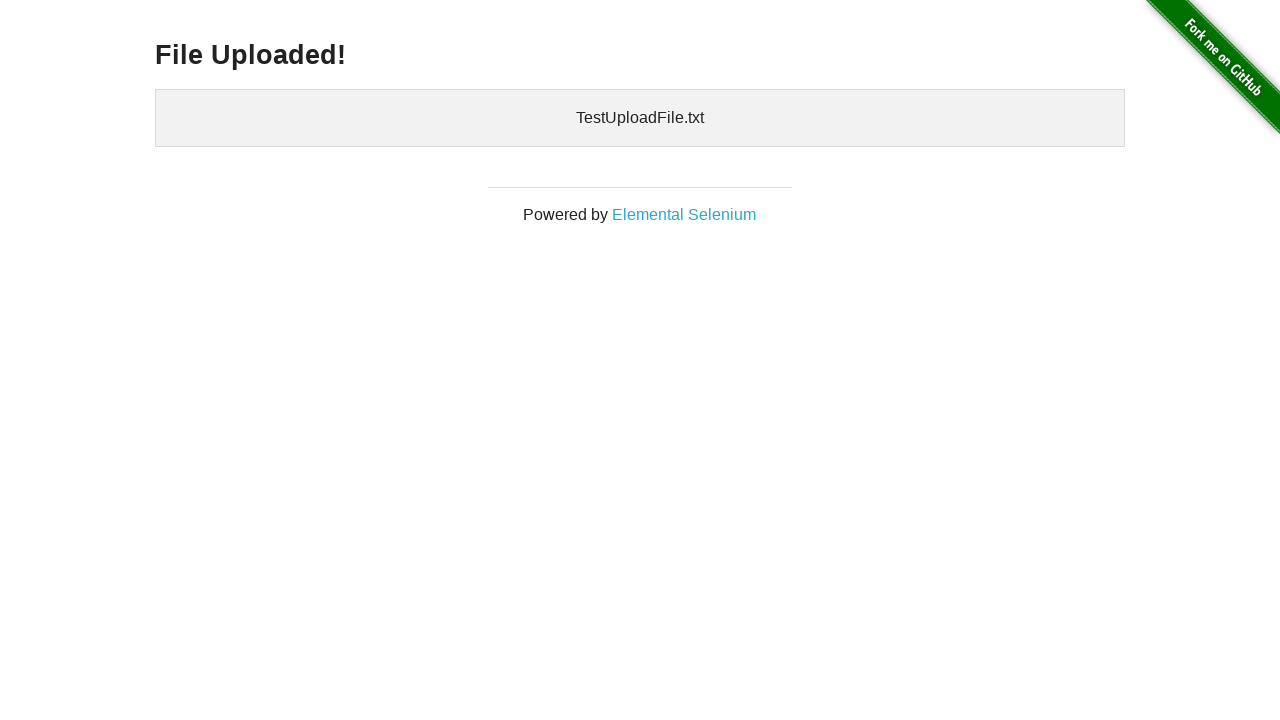

Uploaded files confirmation appeared - file upload successful
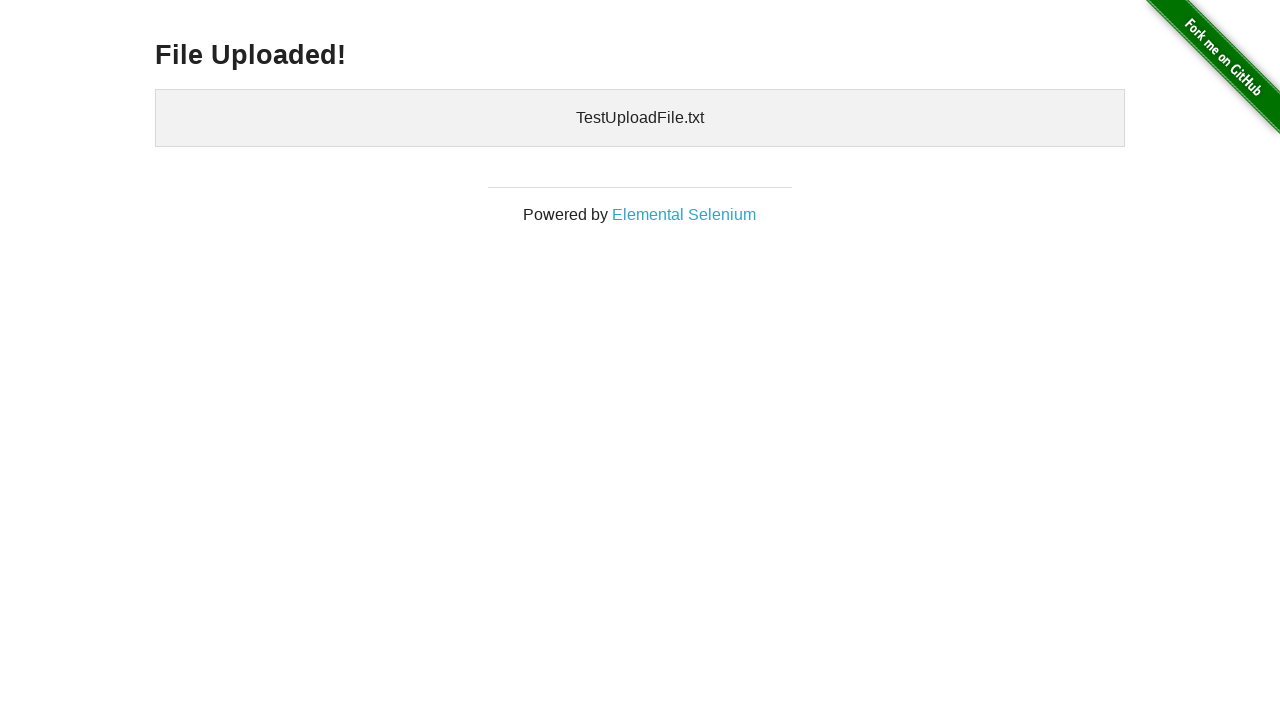

Cleaned up temporary test file
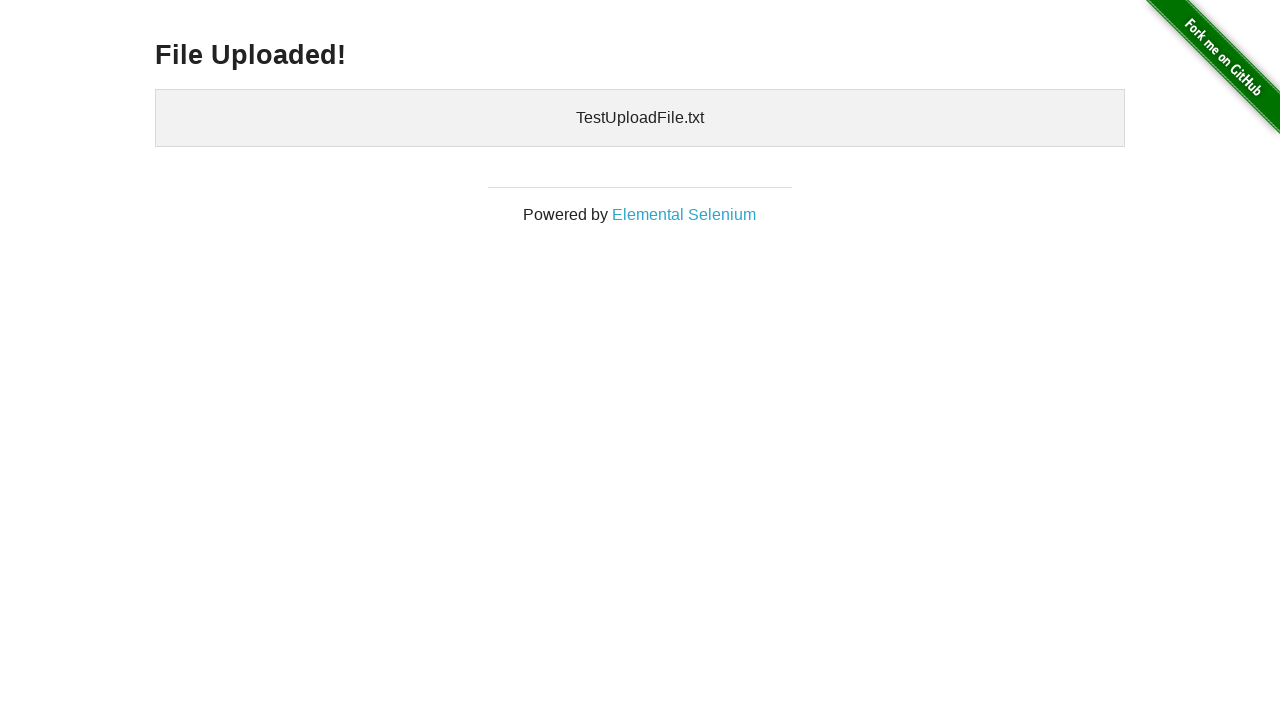

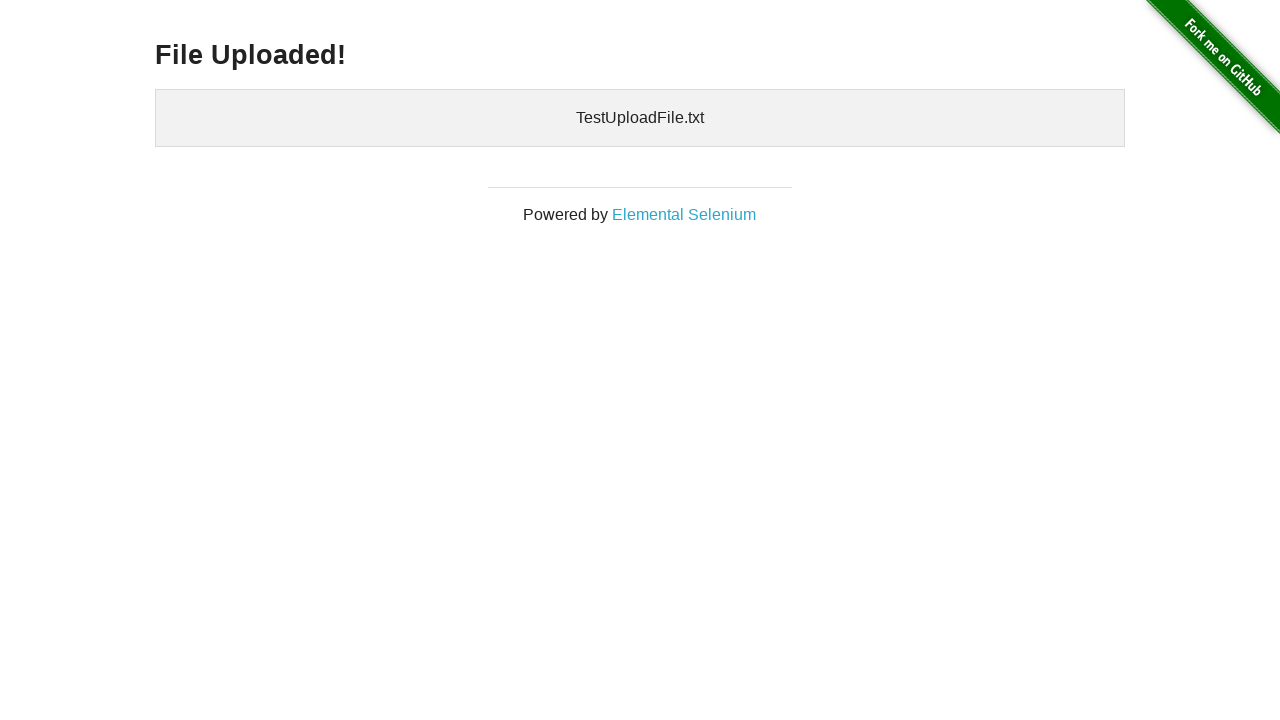